Tests JavaScript-based scrolling functionality by scrolling the main window and then scrolling within a specific table element with a fixed header.

Starting URL: https://rahulshettyacademy.com/AutomationPractice/

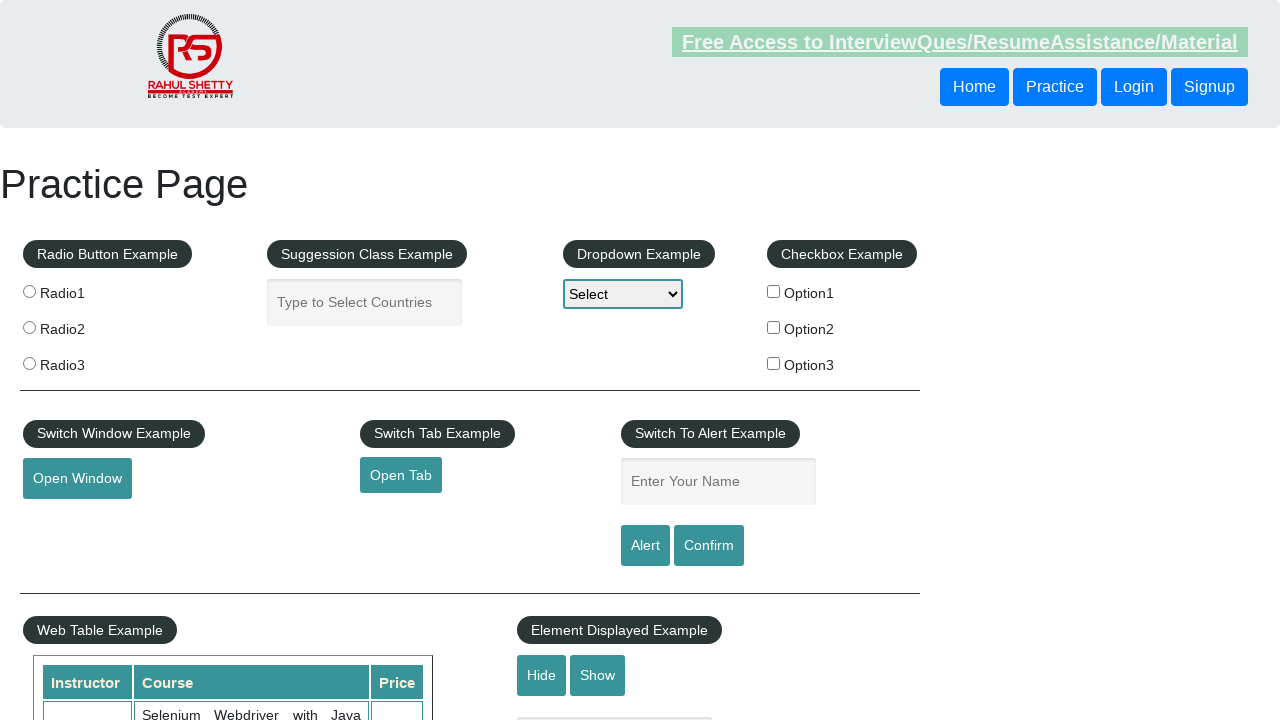

Scrolled main window down by 500 pixels using JavaScript
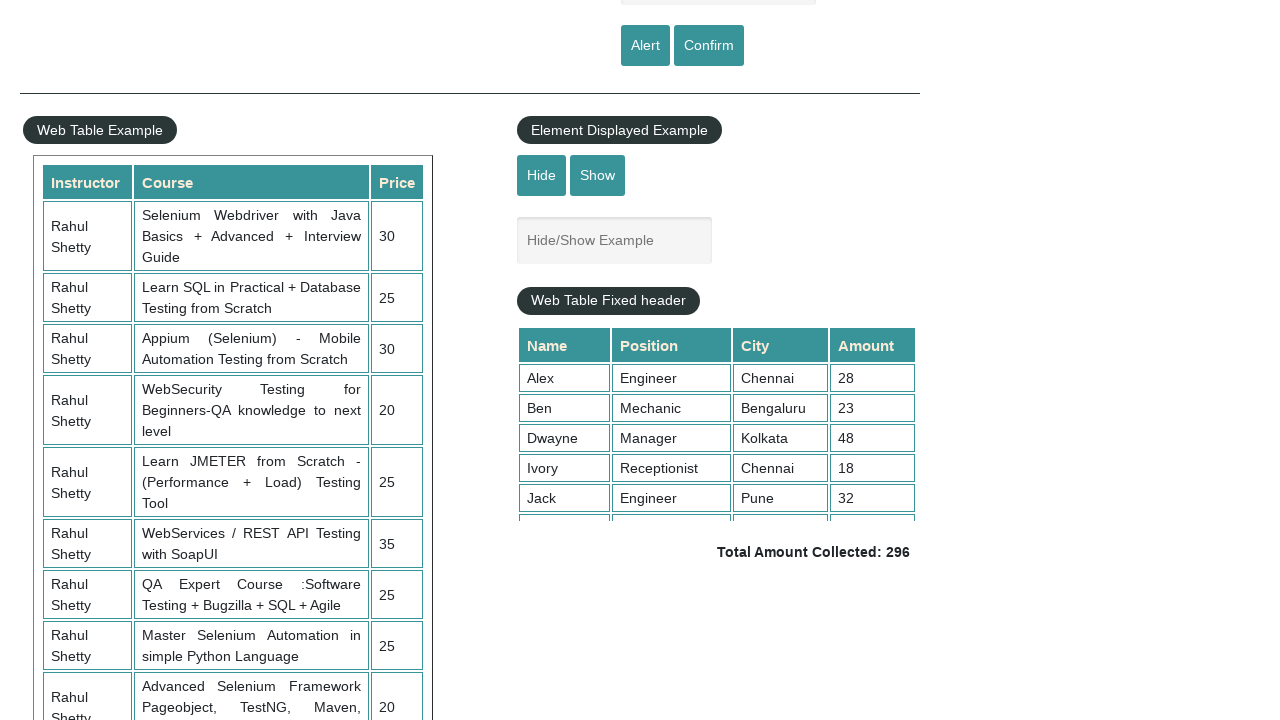

Waited 1 second for main window scroll to complete
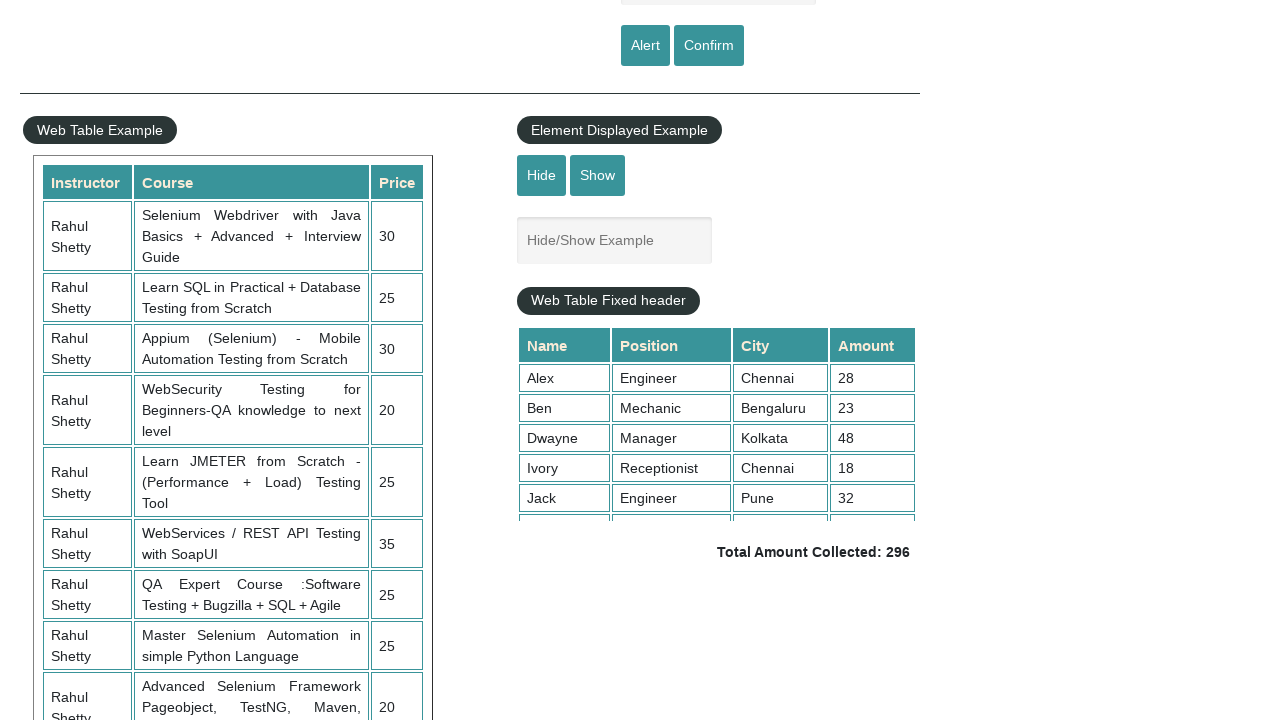

Scrolled table element with fixed header to position 5000
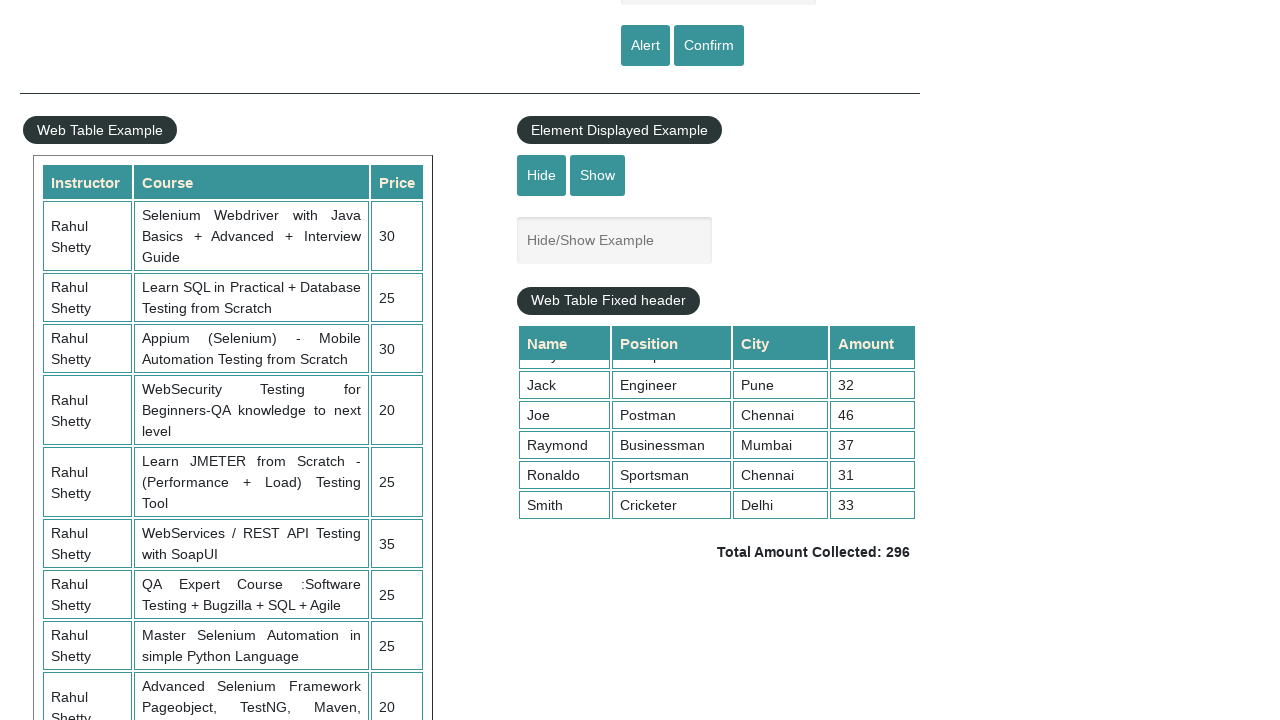

Waited 1 second for table scroll to complete
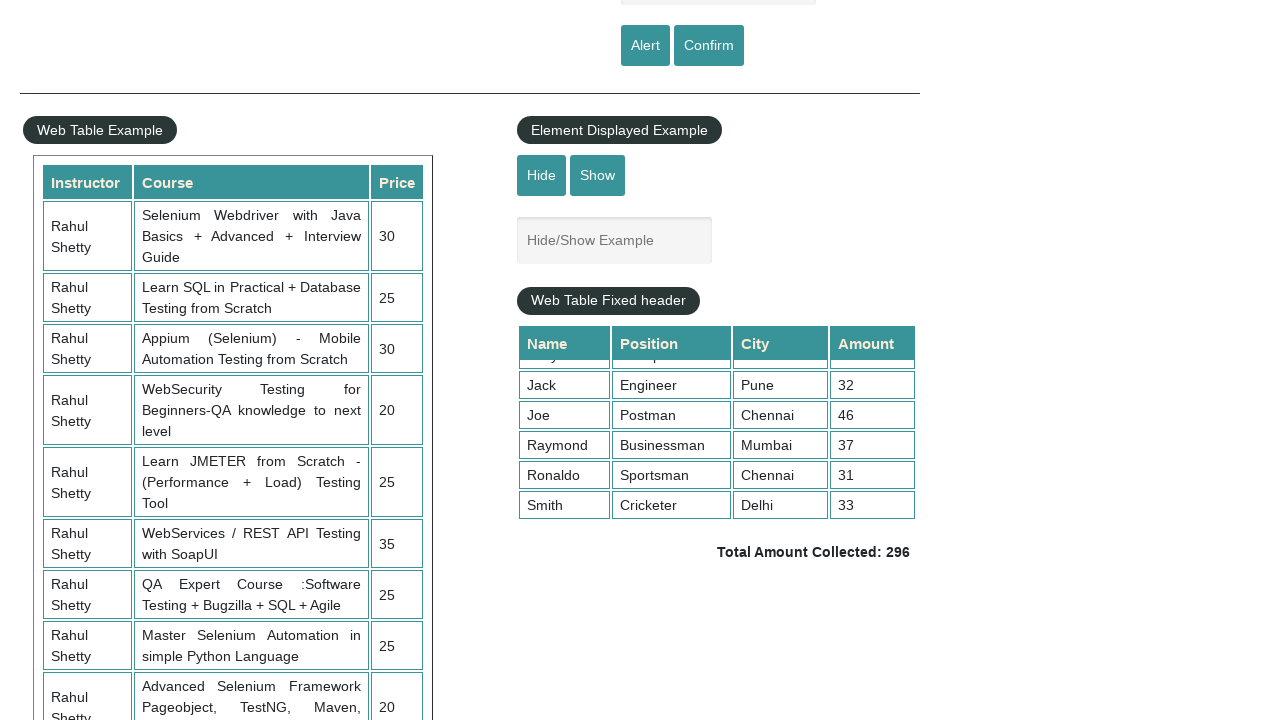

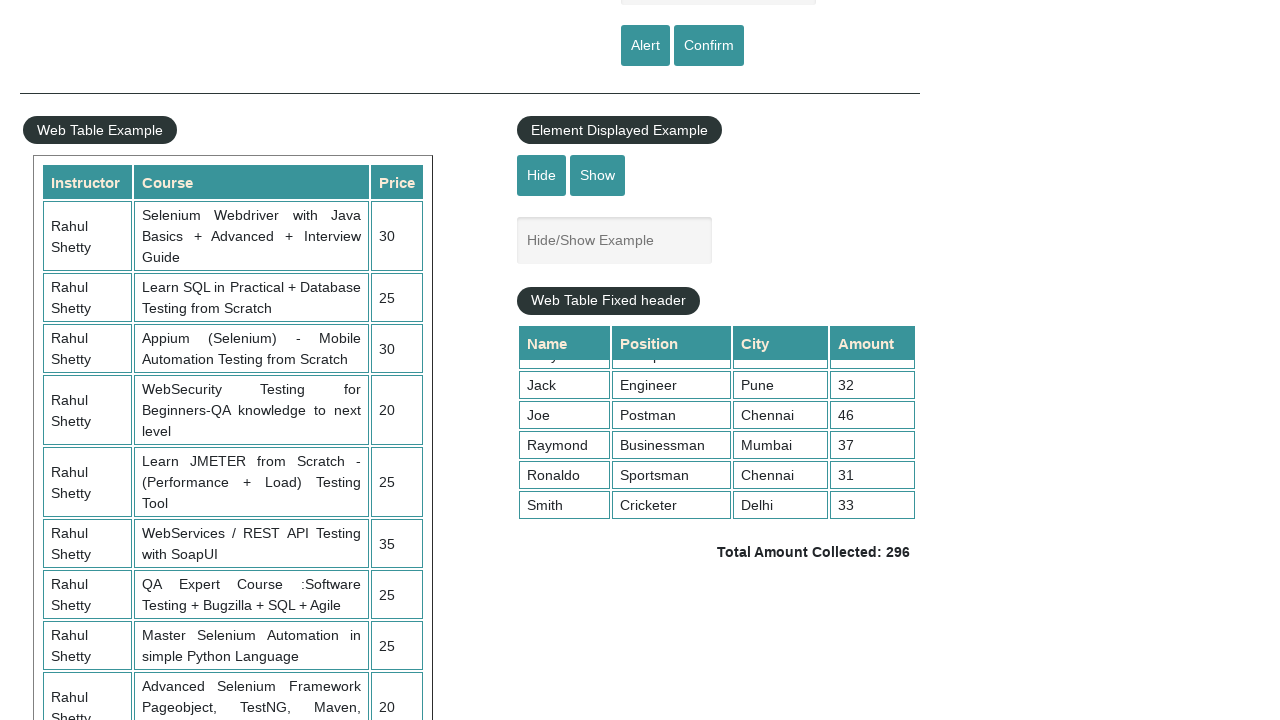